Tests handling of JavaScript alert by accepting it

Starting URL: https://enthrallit.com/selenium

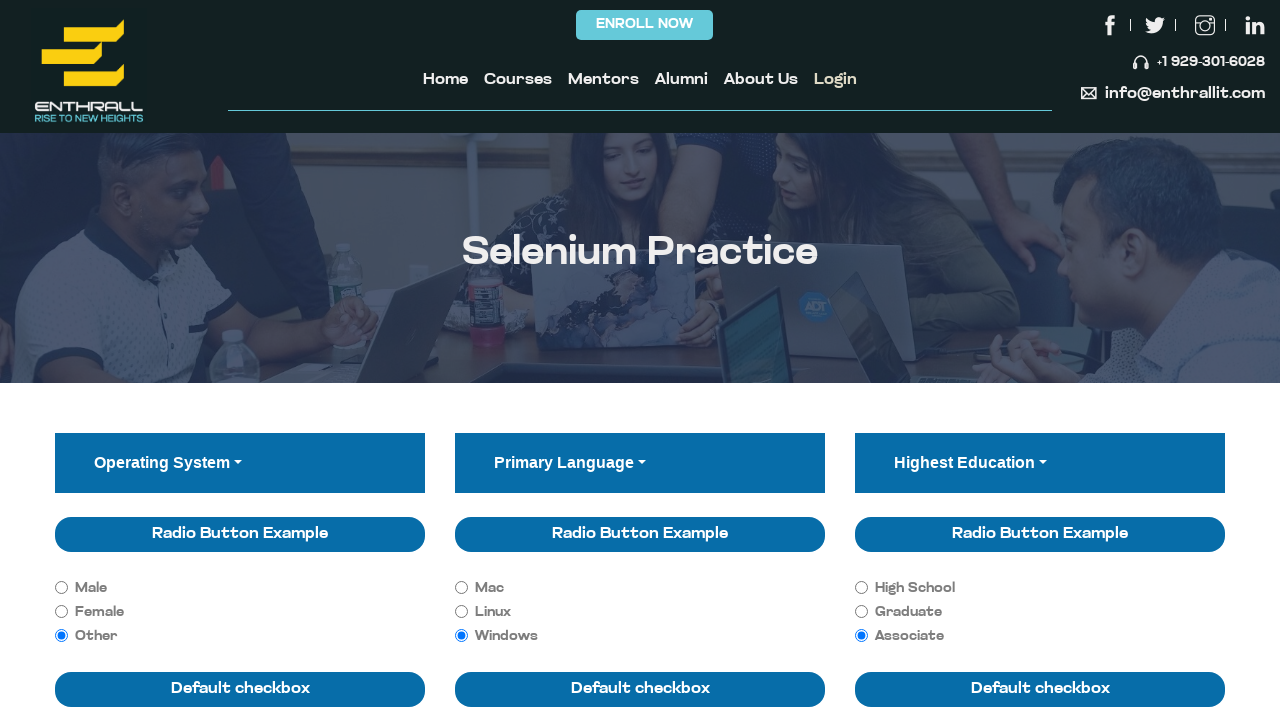

Clicked button to trigger JavaScript alert at (158, 361) on (//button[@class='btn btn-primary'])[1]
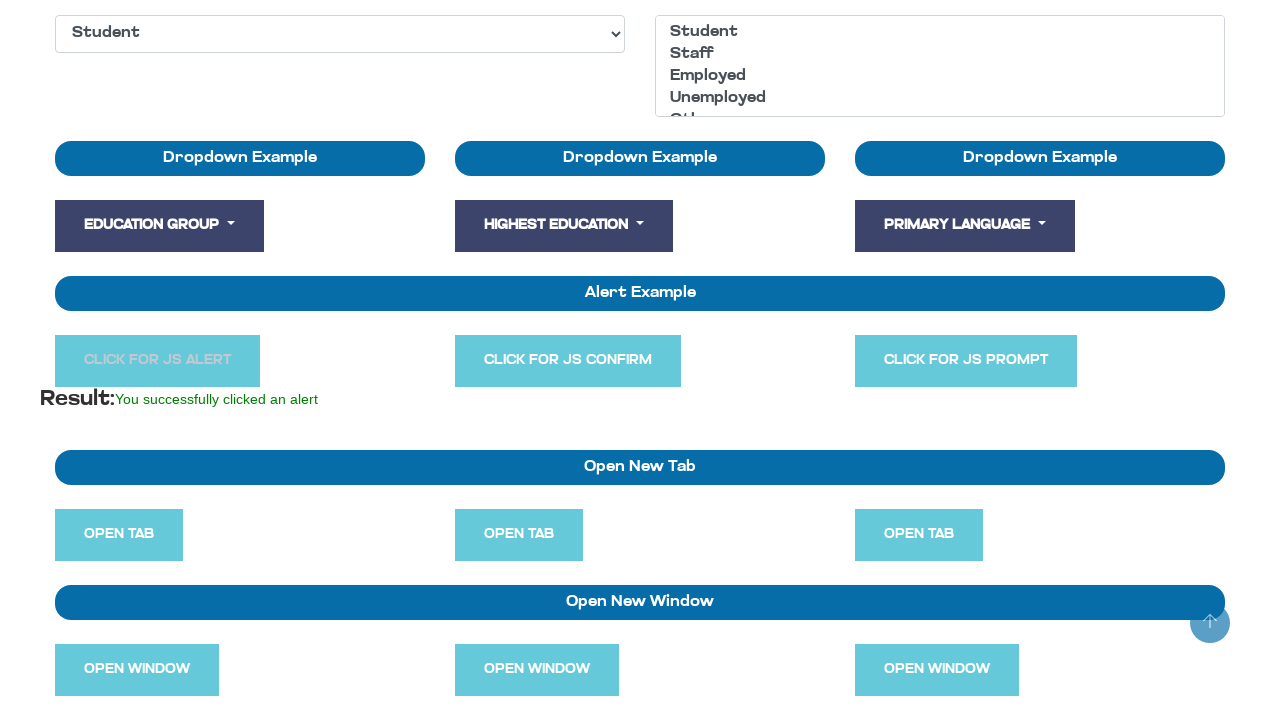

Set up dialog handler to accept alert
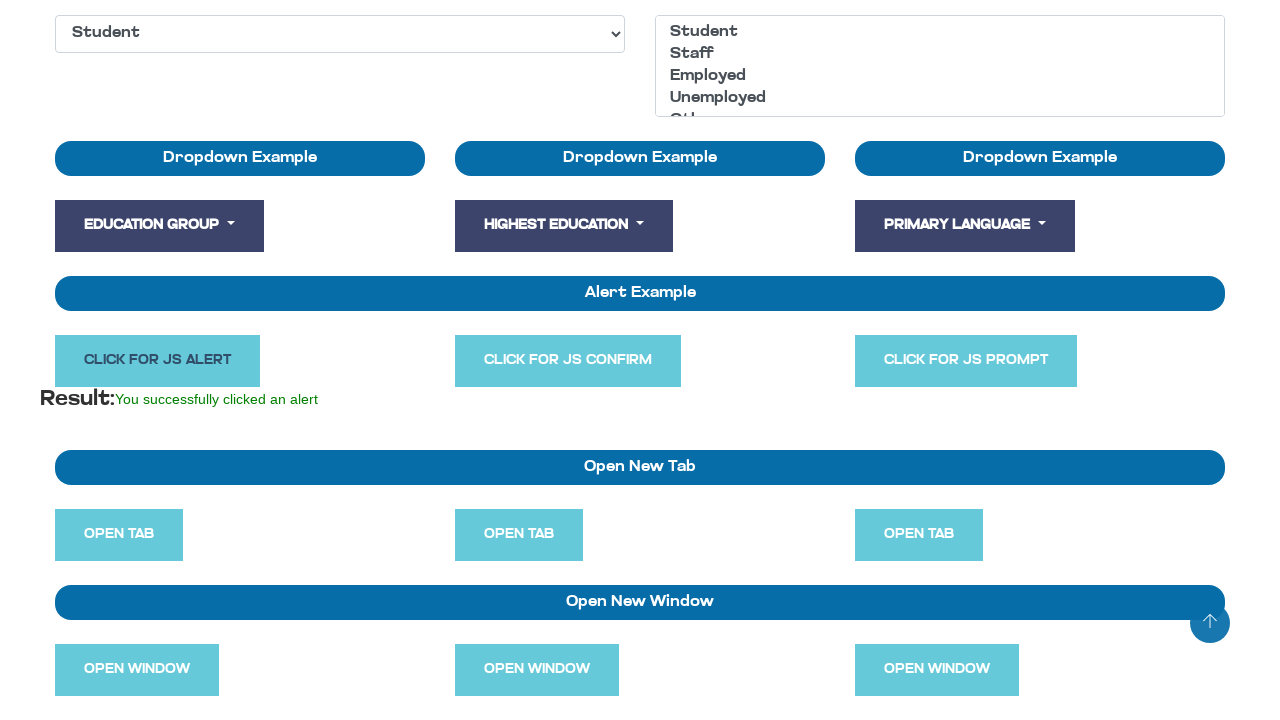

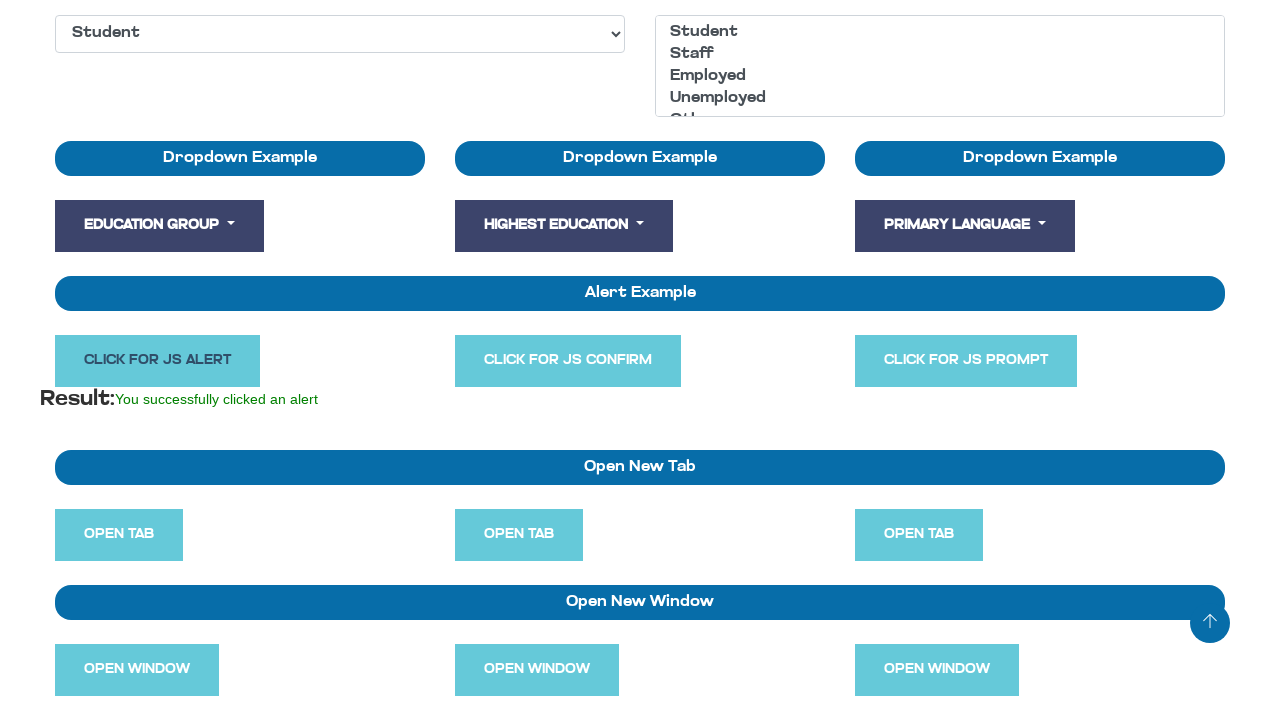